Tests JavaScript alert popup functionality by clicking a button that triggers an alert and then accepting (dismissing) the alert dialog.

Starting URL: https://the-internet.herokuapp.com/javascript_alerts

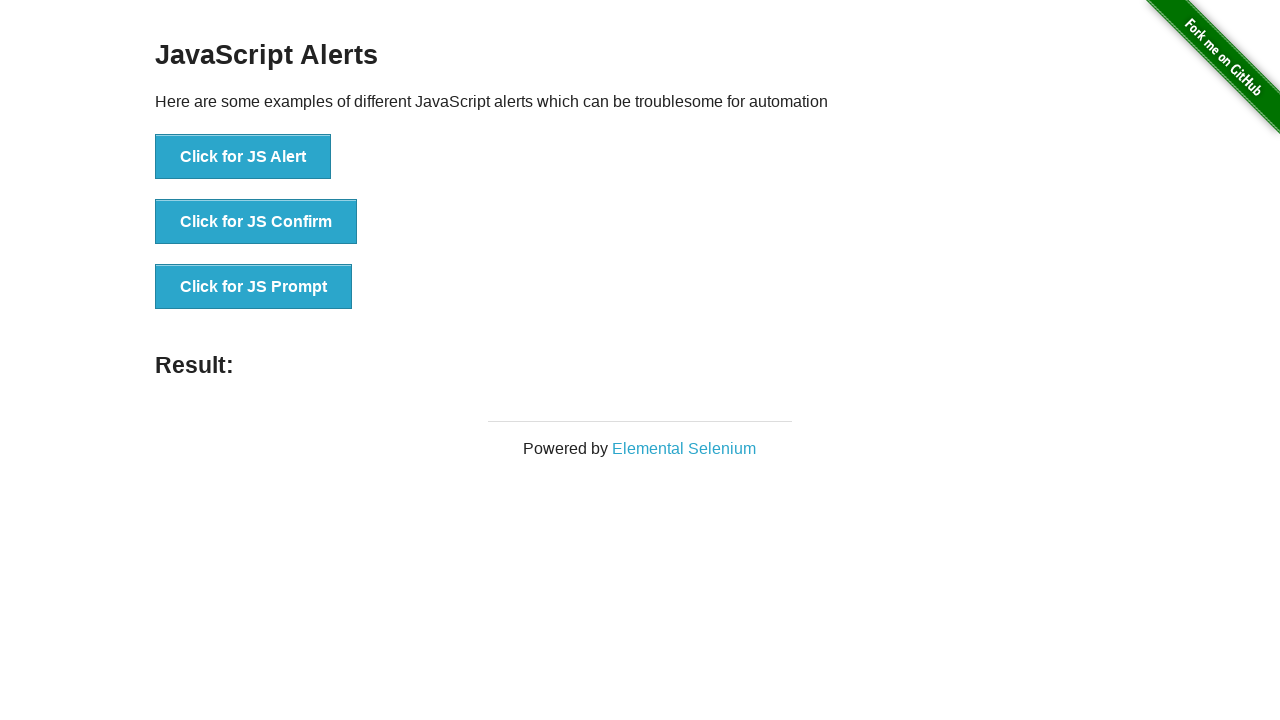

Clicked button to trigger JavaScript alert at (243, 157) on //button[@onclick="jsAlert()"]
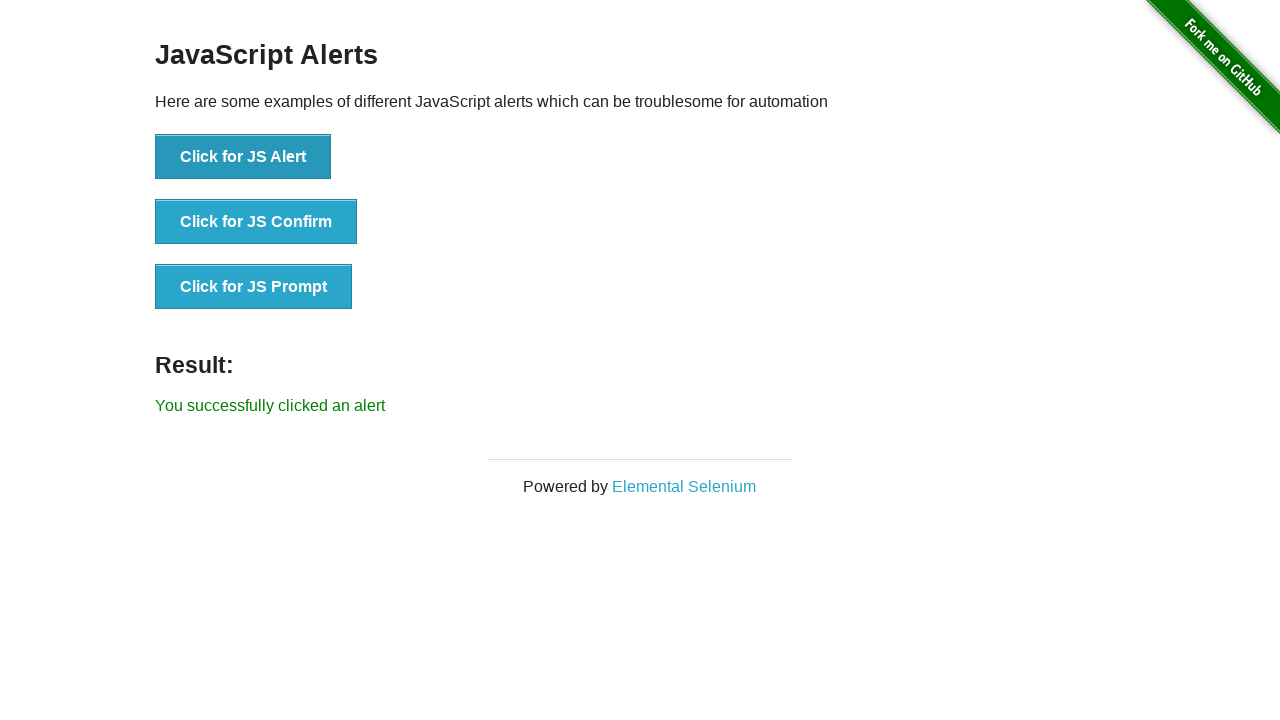

Set up dialog handler to accept alerts
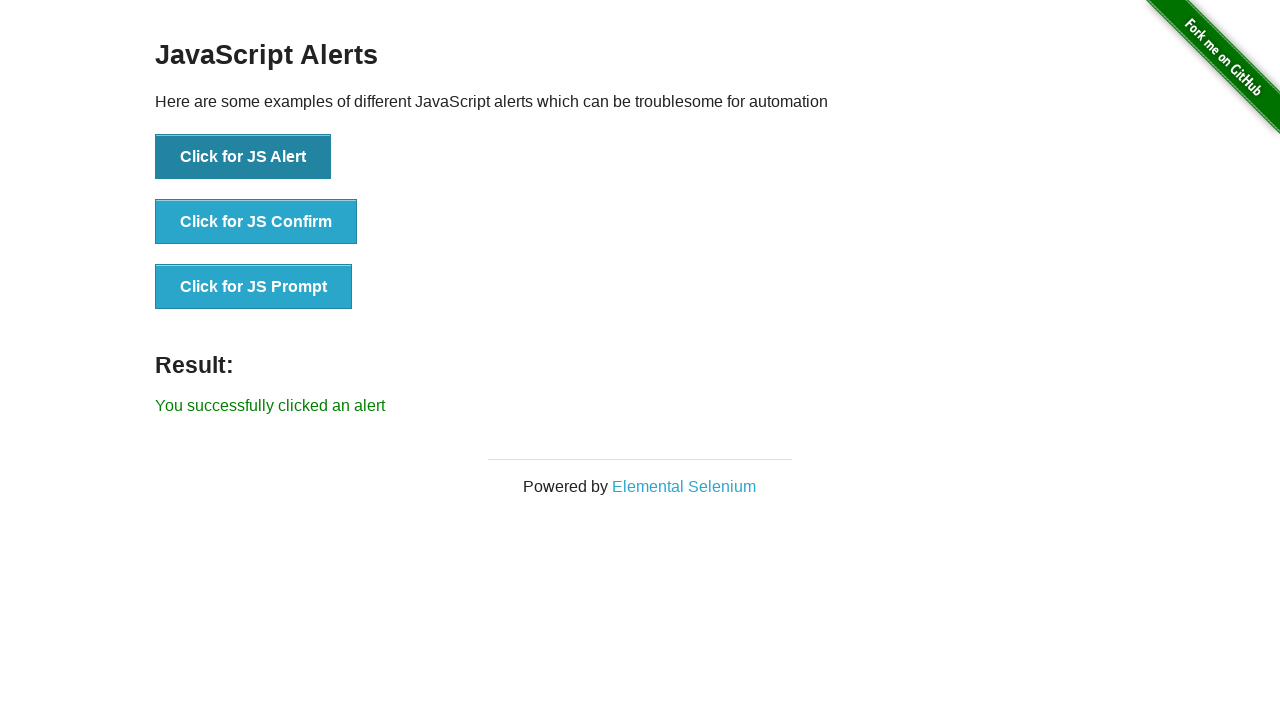

Set up one-time dialog handler to accept the alert
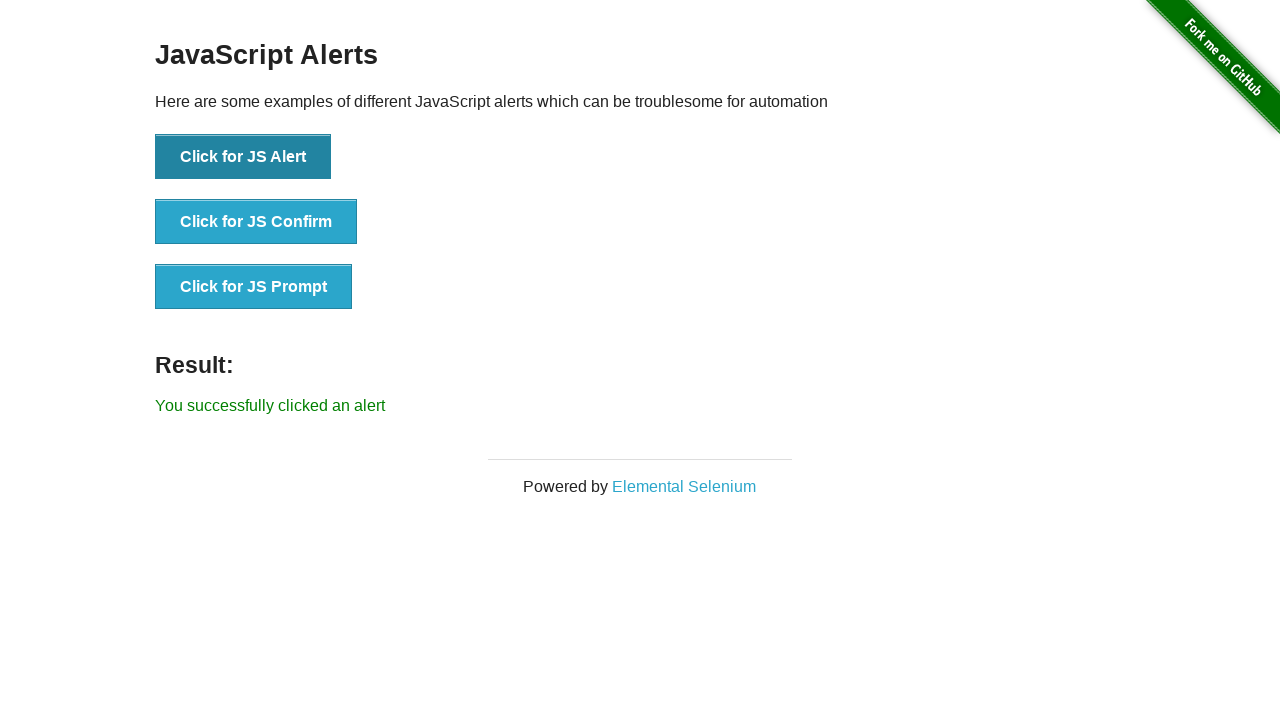

Clicked button to trigger JavaScript alert dialog at (243, 157) on button:has-text('Click for JS Alert')
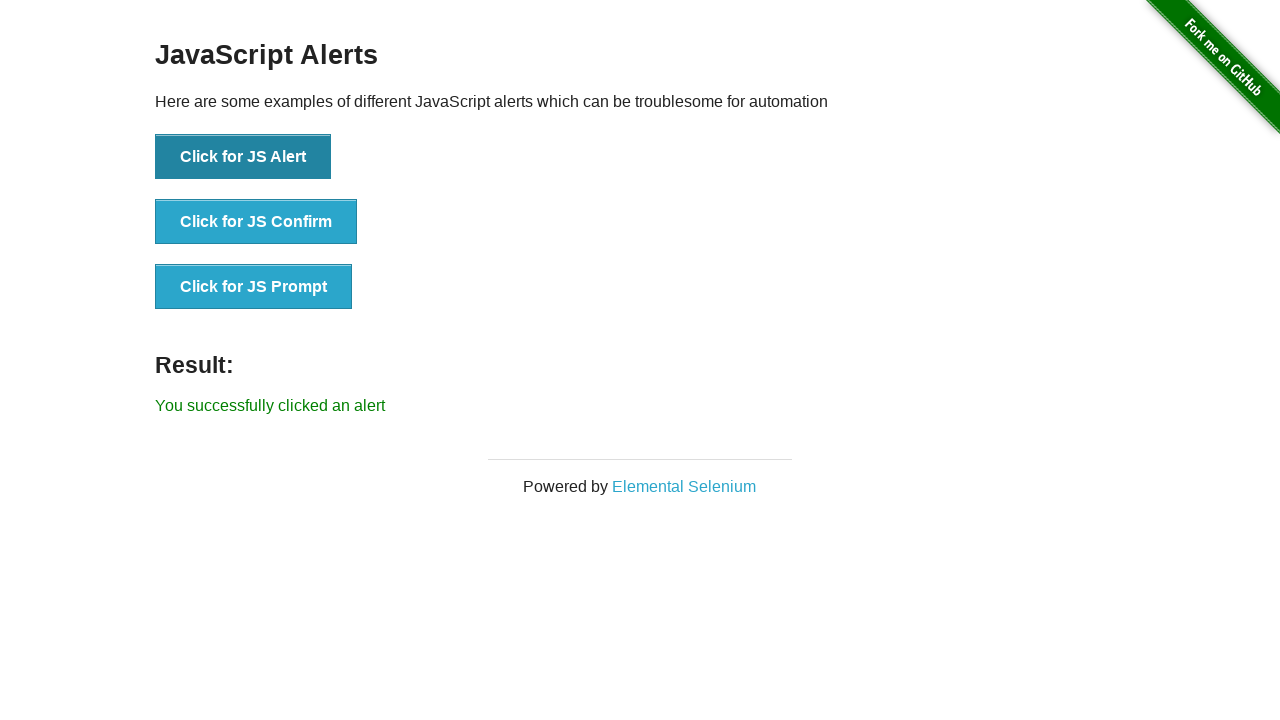

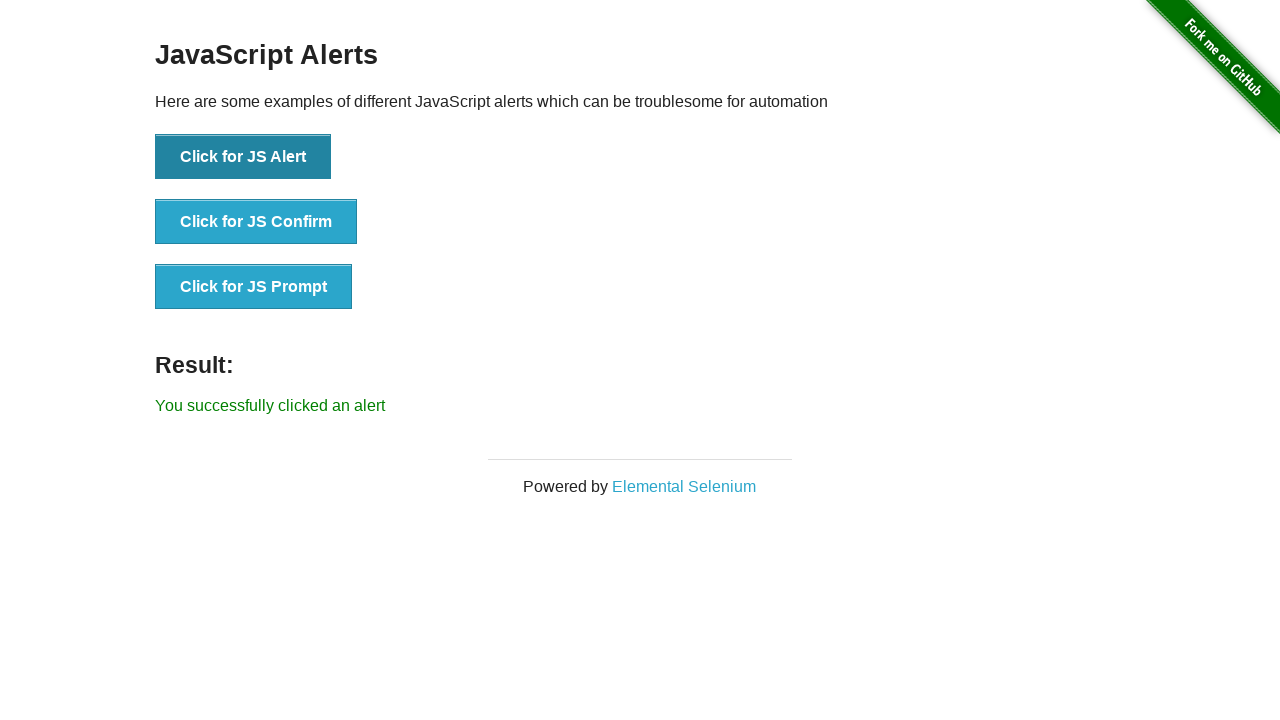